Tests a form that adds two numbers and selects the sum from a dropdown menu

Starting URL: http://suninjuly.github.io/selects1.html

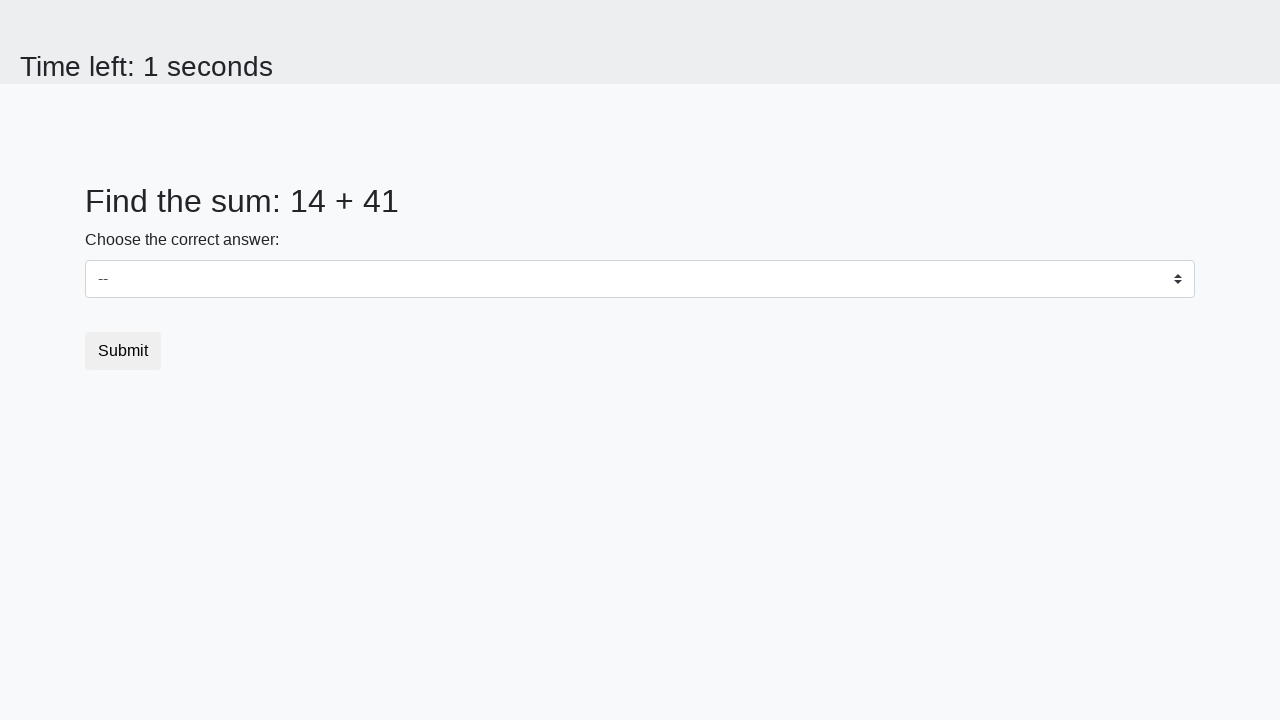

Located first number element (#num1)
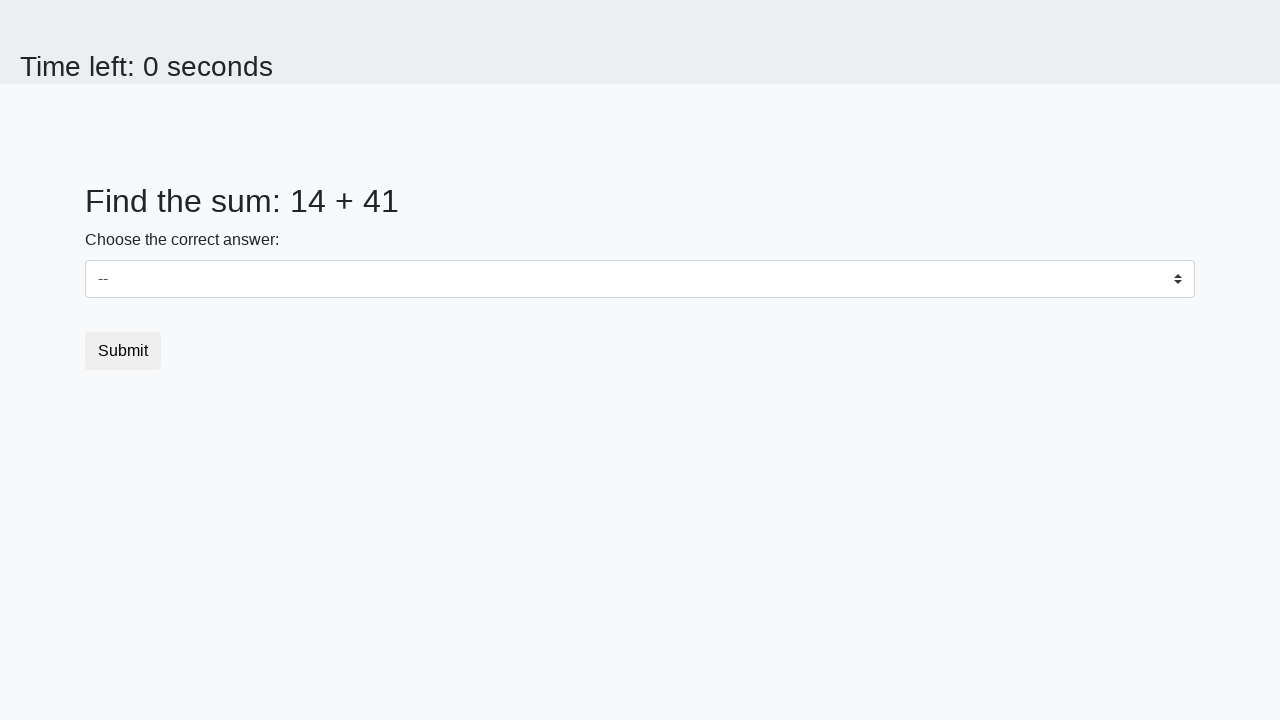

Extracted first number: 14
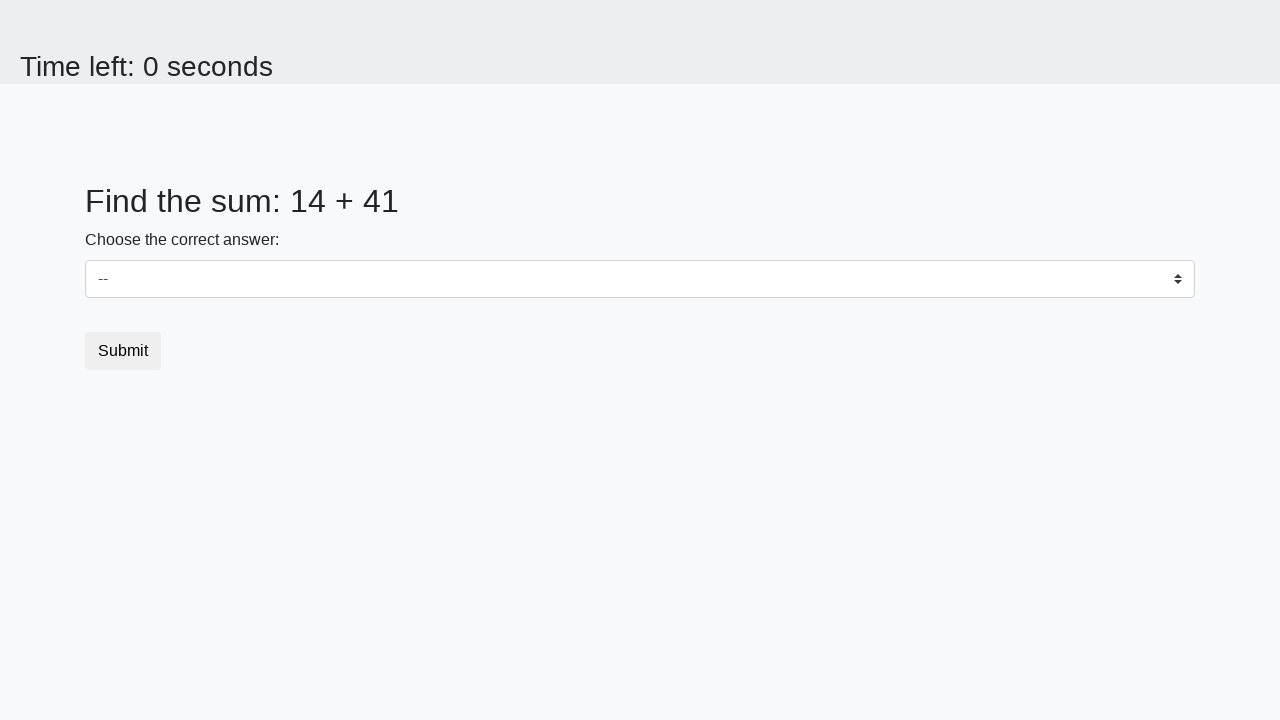

Located second number element (#num2)
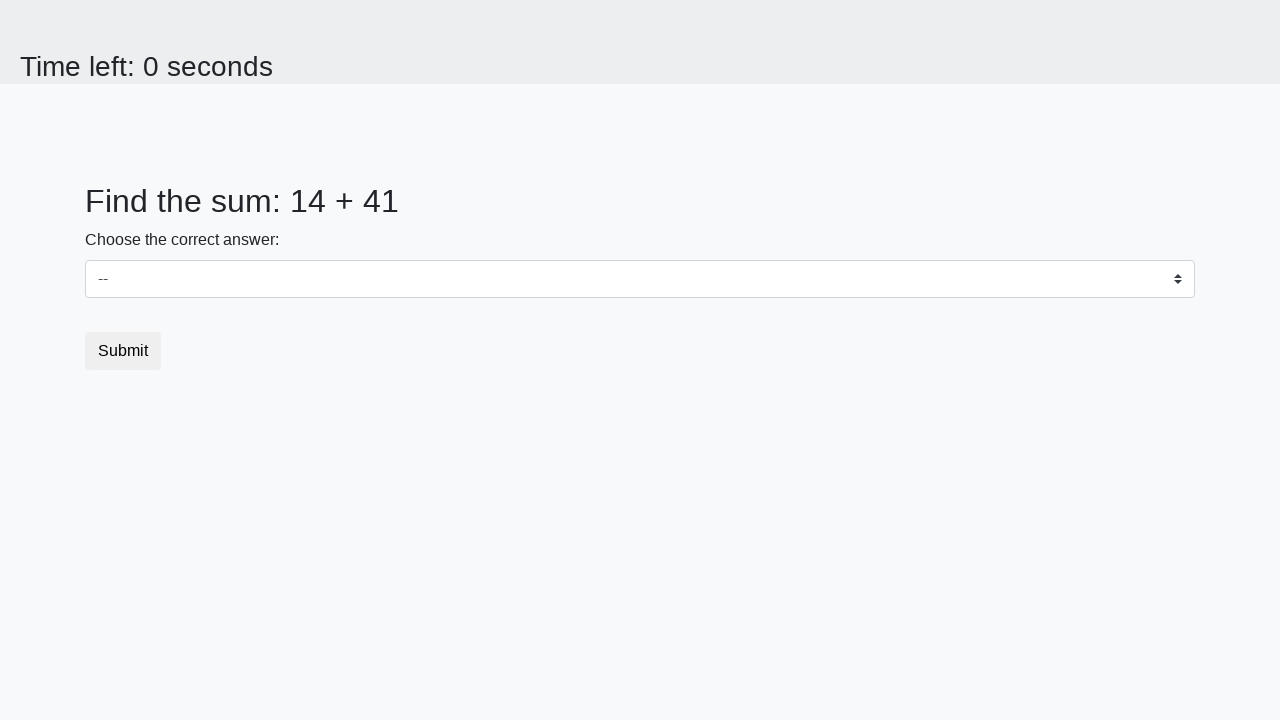

Extracted second number: 41
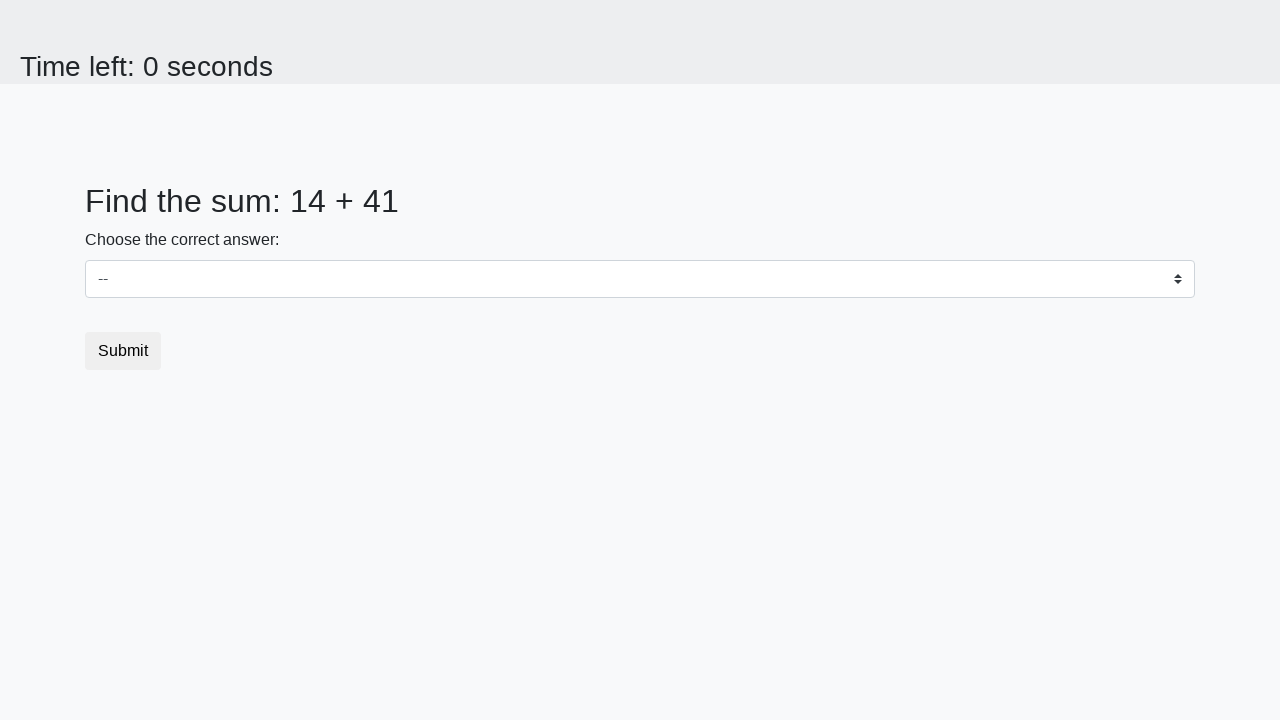

Calculated sum: 14 + 41 = 55
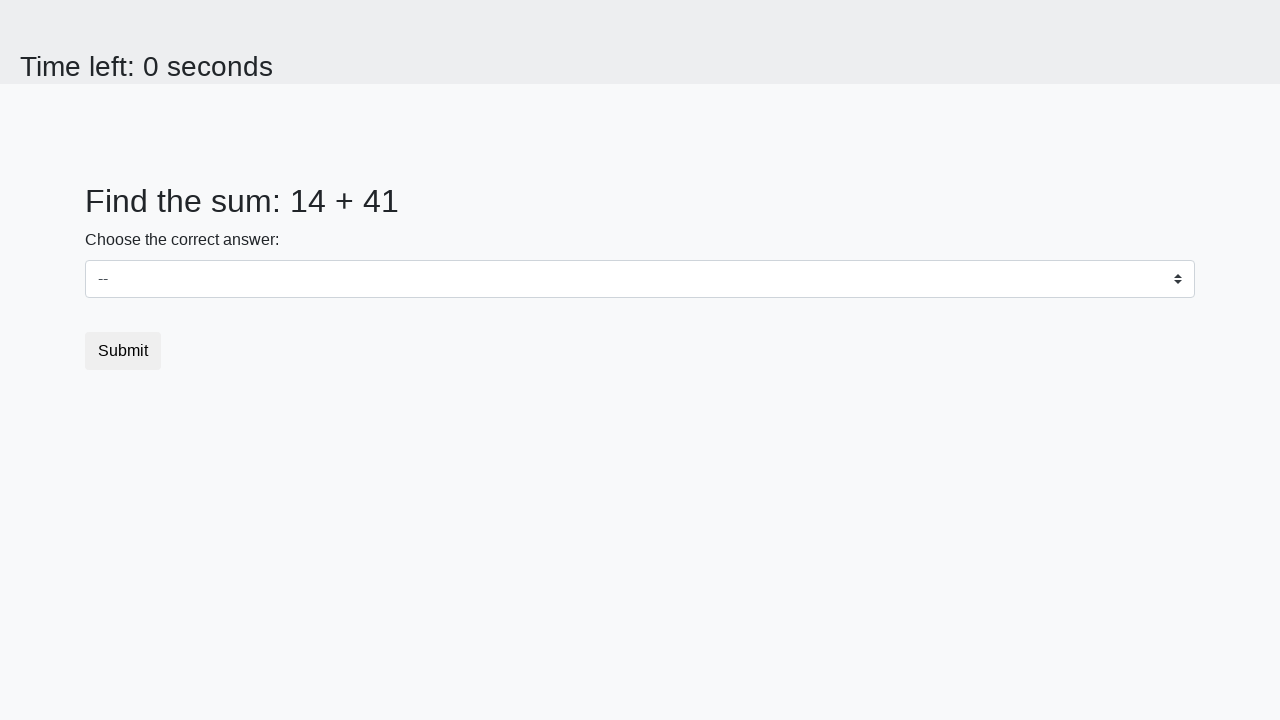

Selected sum value '55' from dropdown menu on select
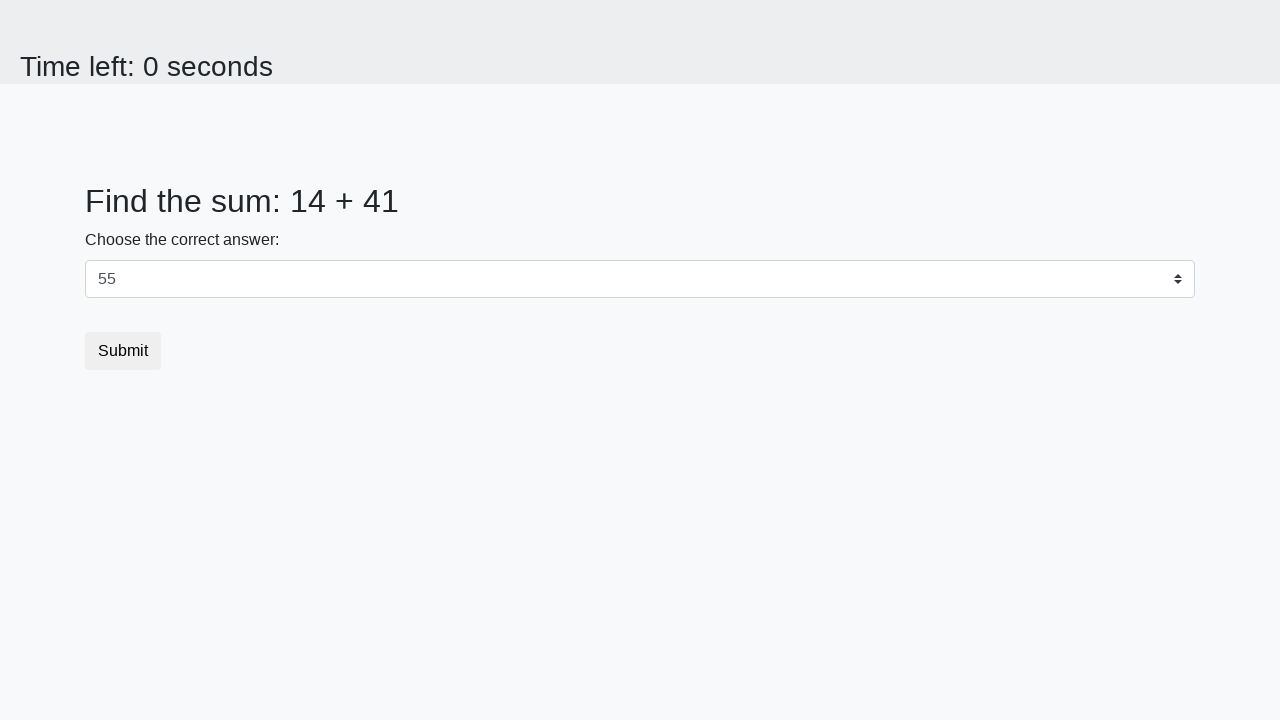

Clicked submit button to complete the form at (123, 351) on .btn.btn-default
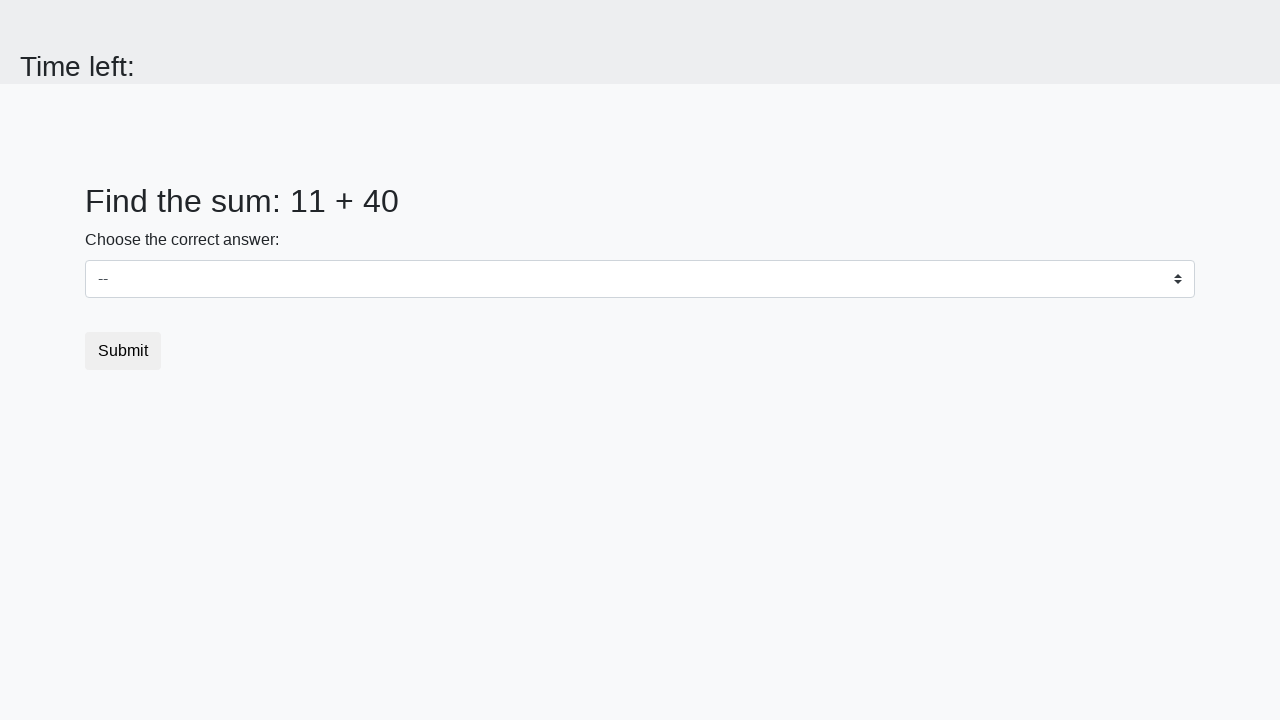

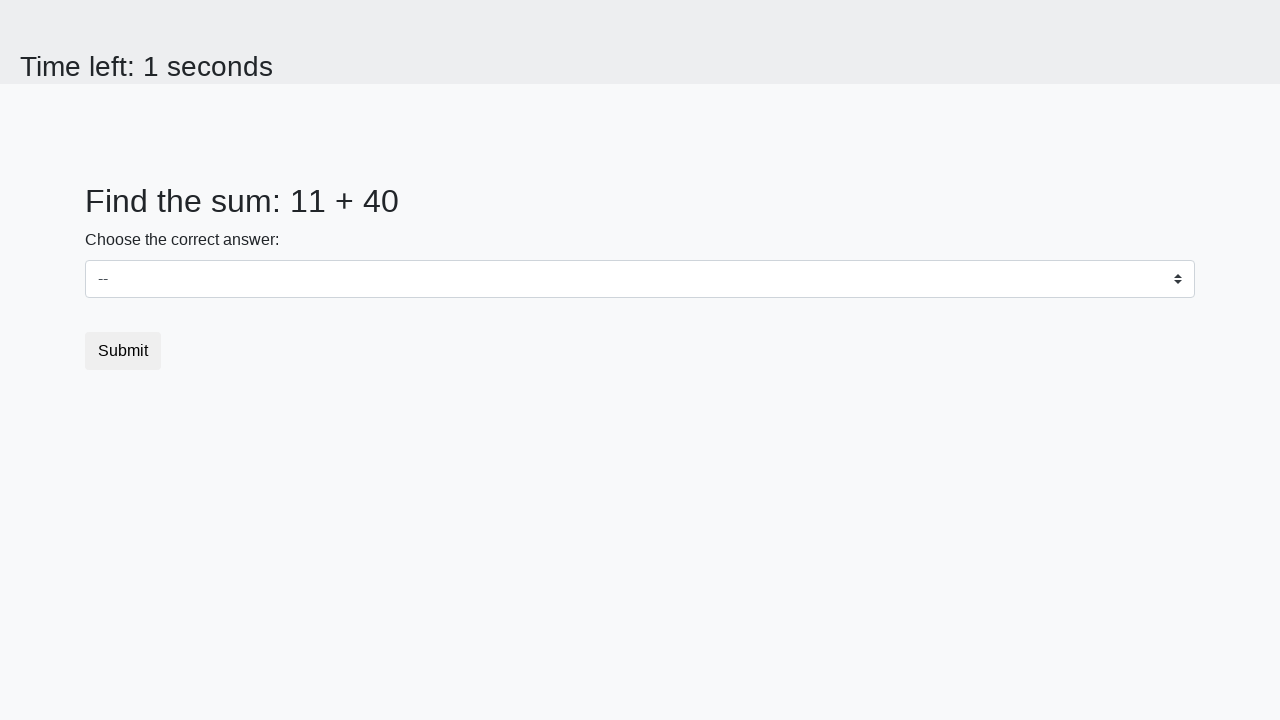